Adds a product to cart by clicking on the first item, viewing its details, and adding it to the shopping cart

Starting URL: https://www.demoblaze.com

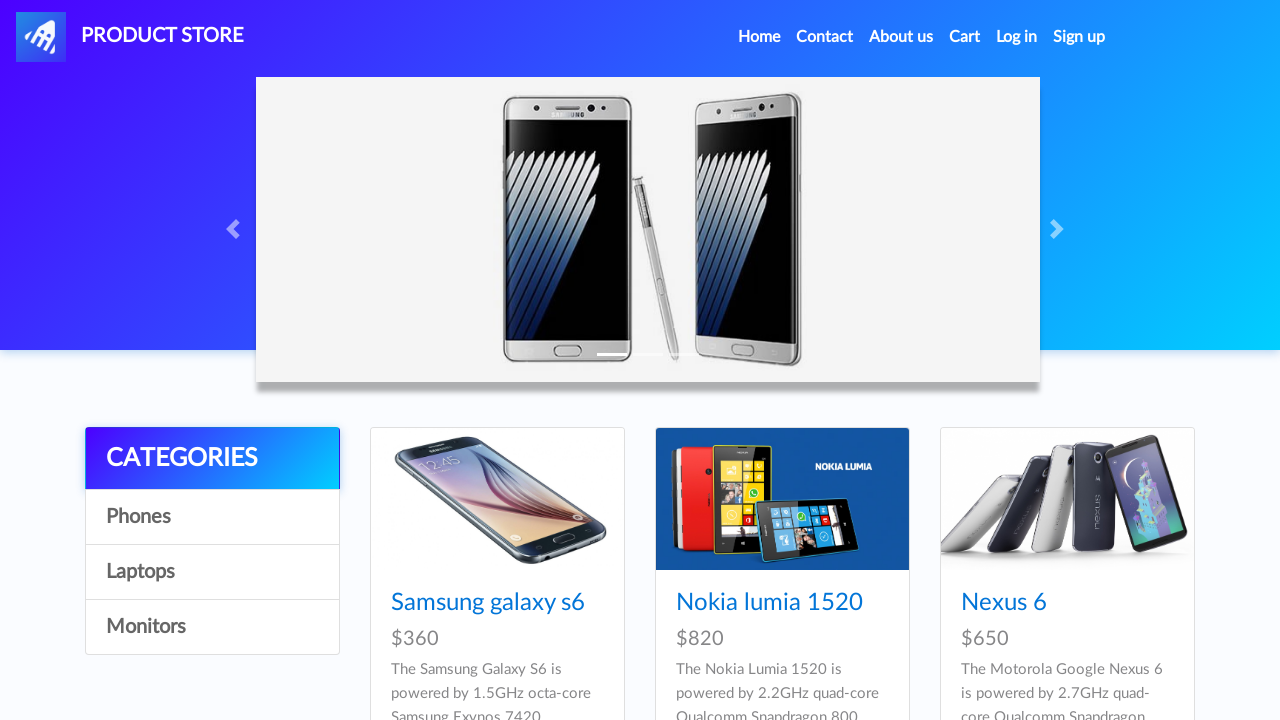

Waited for products to load on homepage
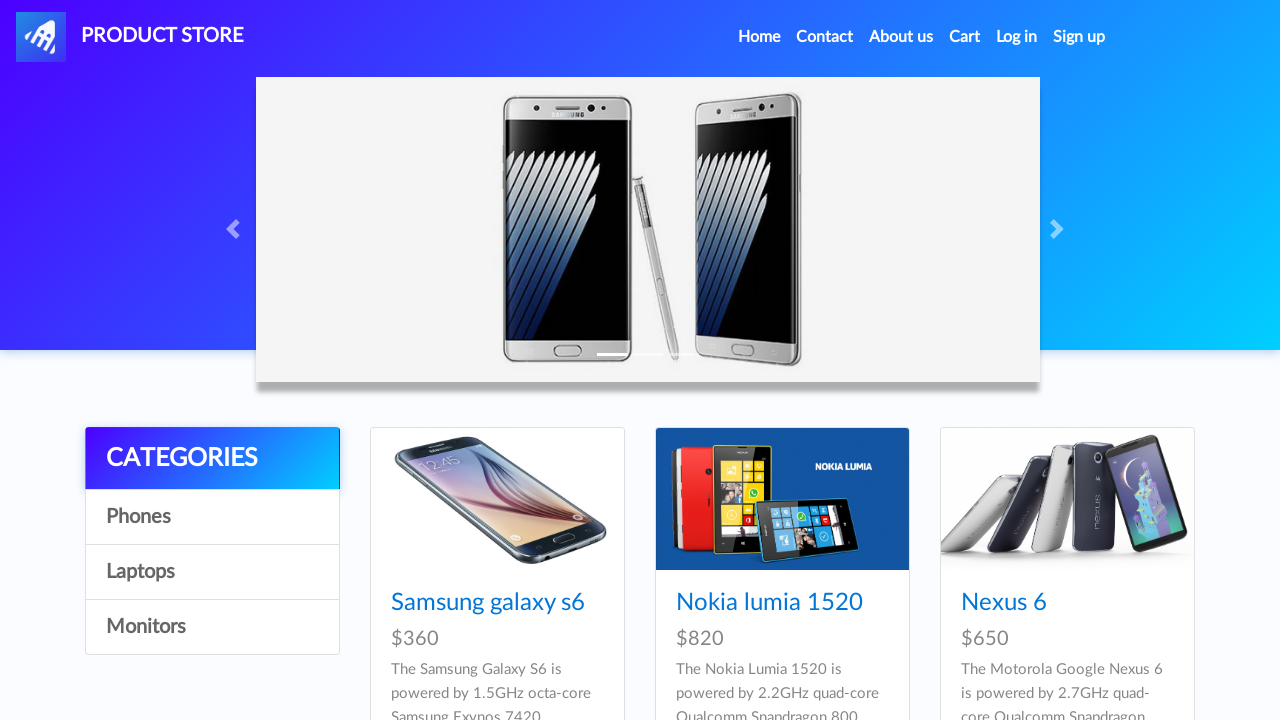

Located first product in the list
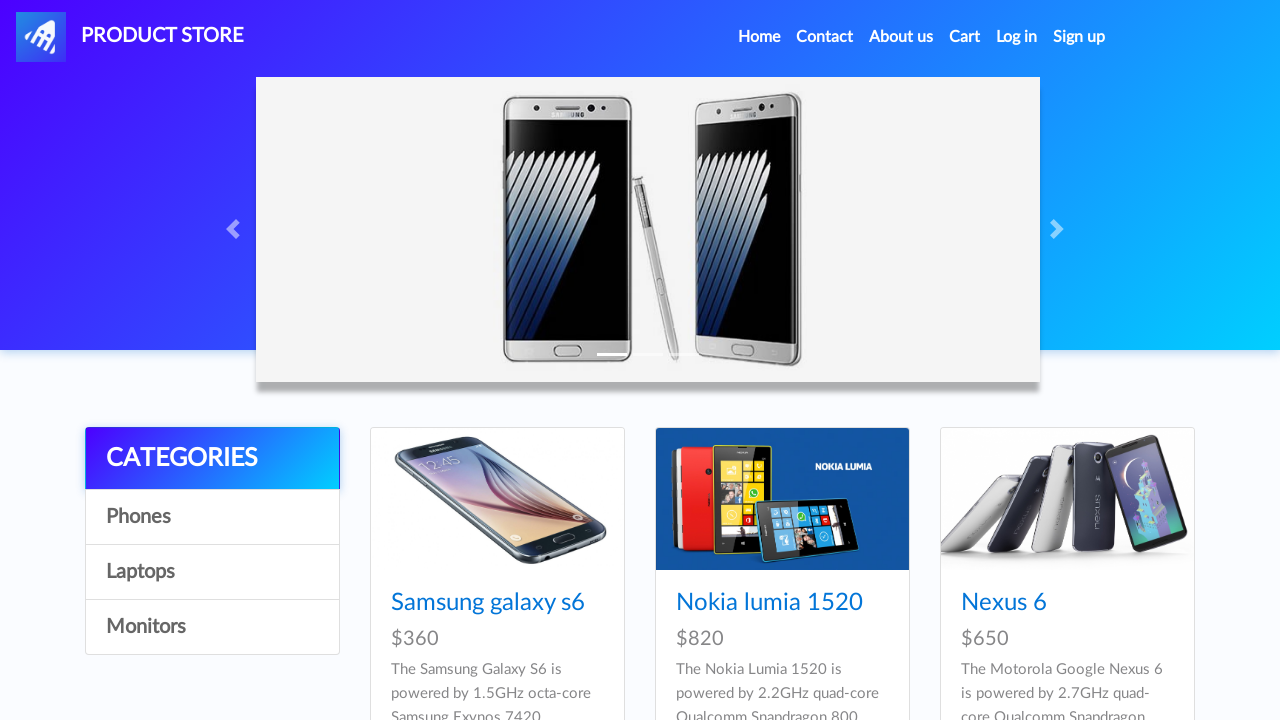

Clicked on first product to view details at (488, 603) on .card-title > a >> nth=0
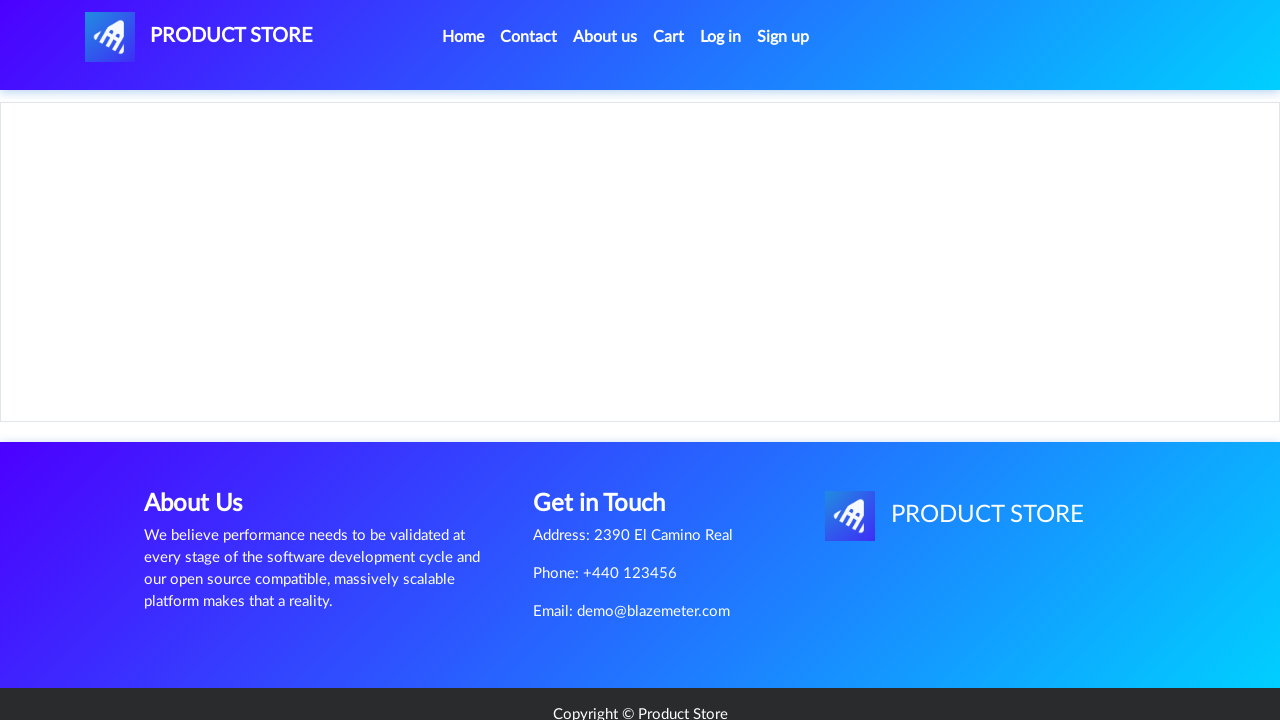

Waited for product details page to load
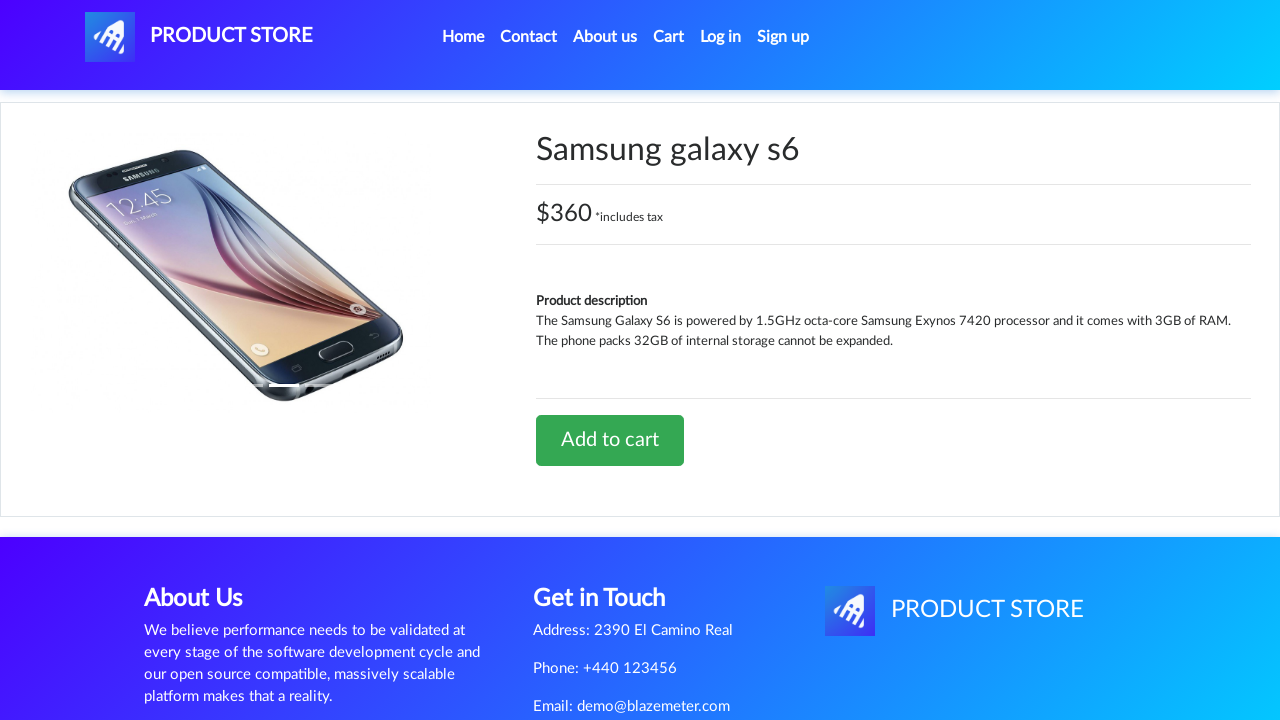

Clicked 'Add to cart' button at (610, 440) on .btn-success
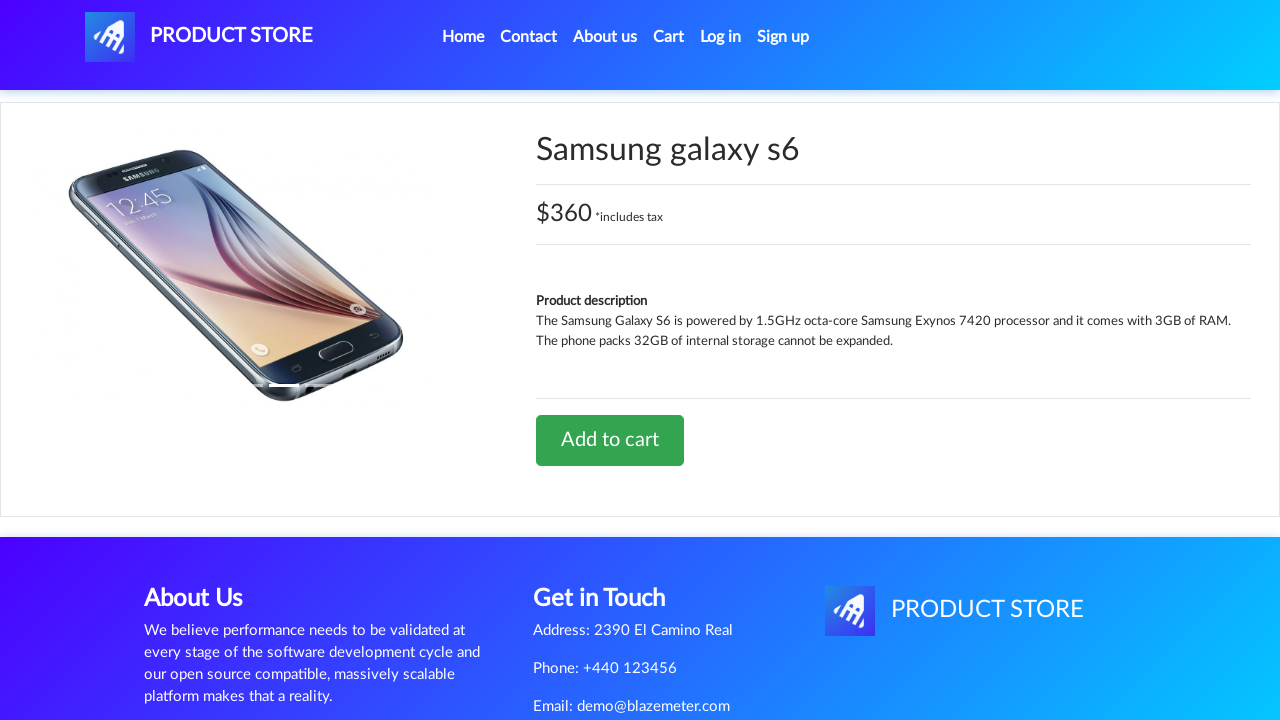

Set up dialog handler to accept confirmation alert
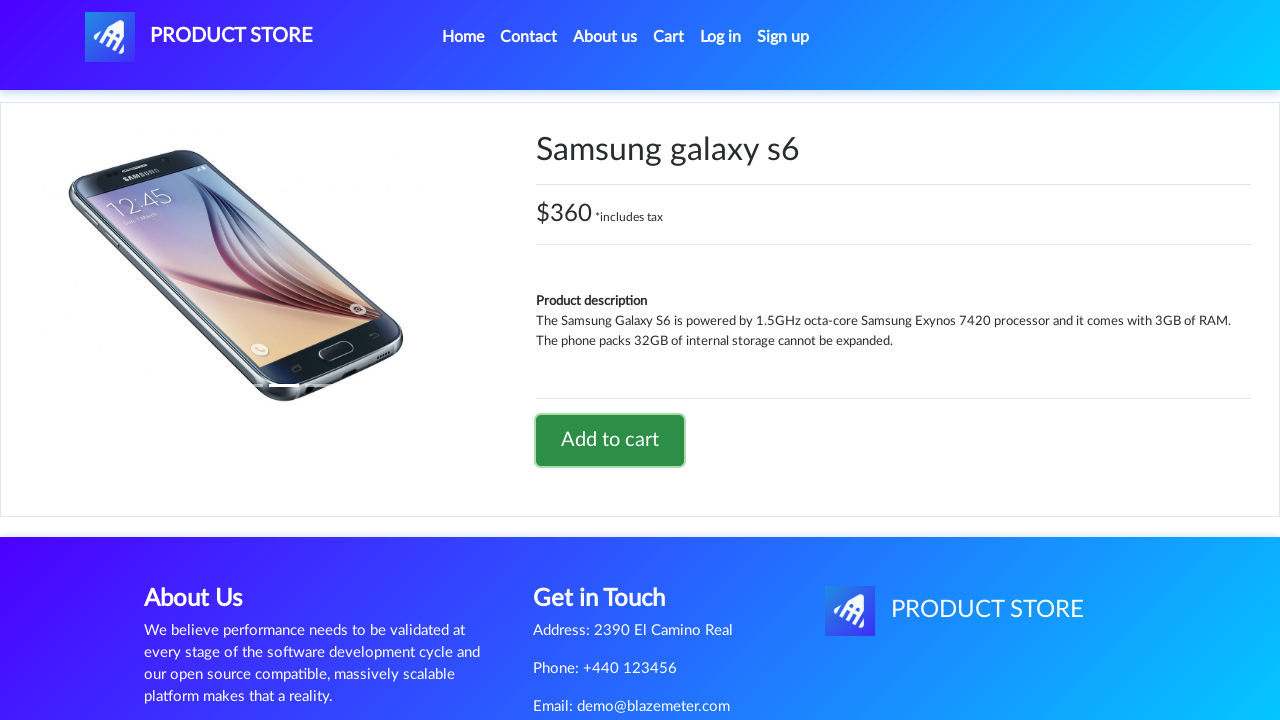

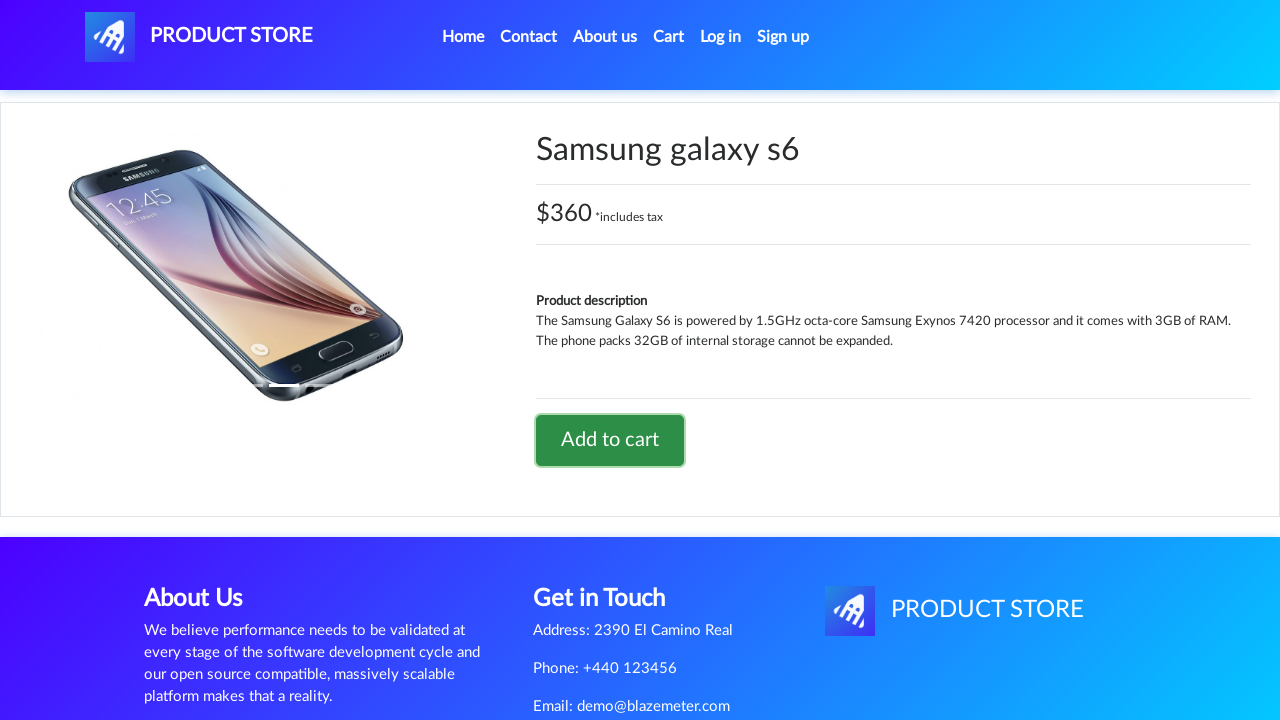